Tests page scrolling functionality by scrolling down and then up on a blog page

Starting URL: https://omayo.blogspot.com/

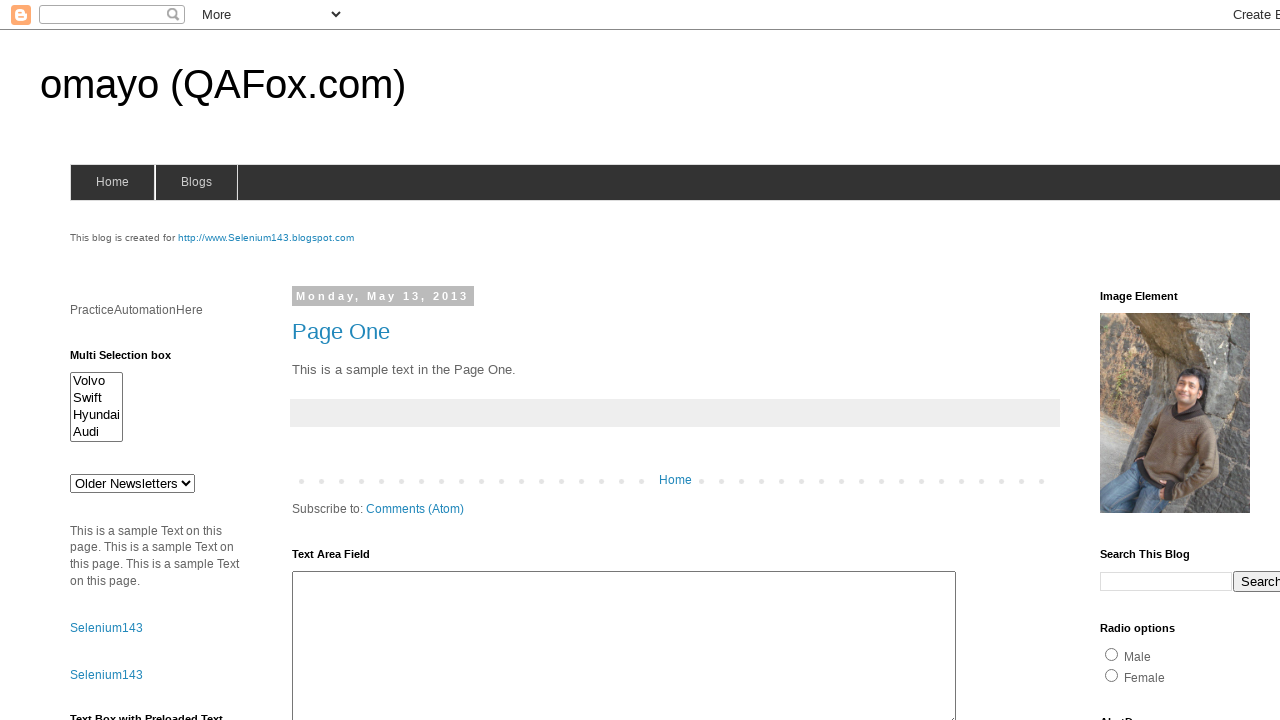

Scrolled down the blog page using mouse wheel
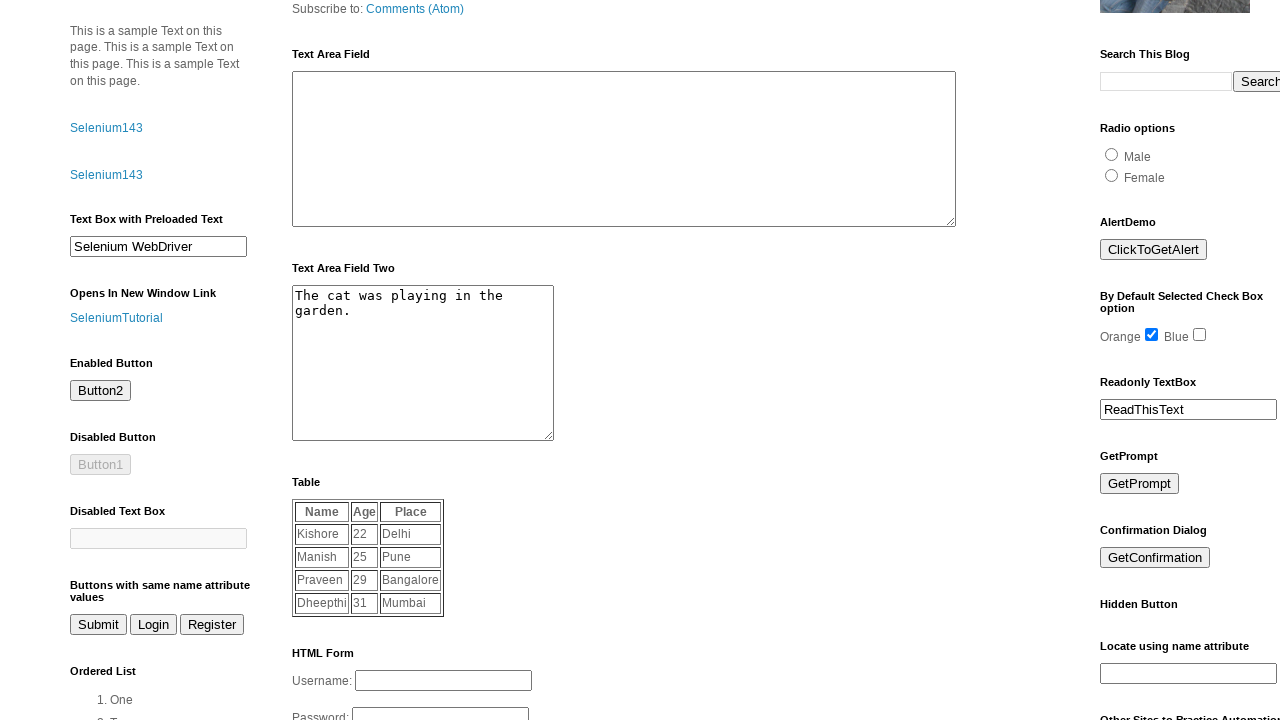

Waited 2 seconds for content to load
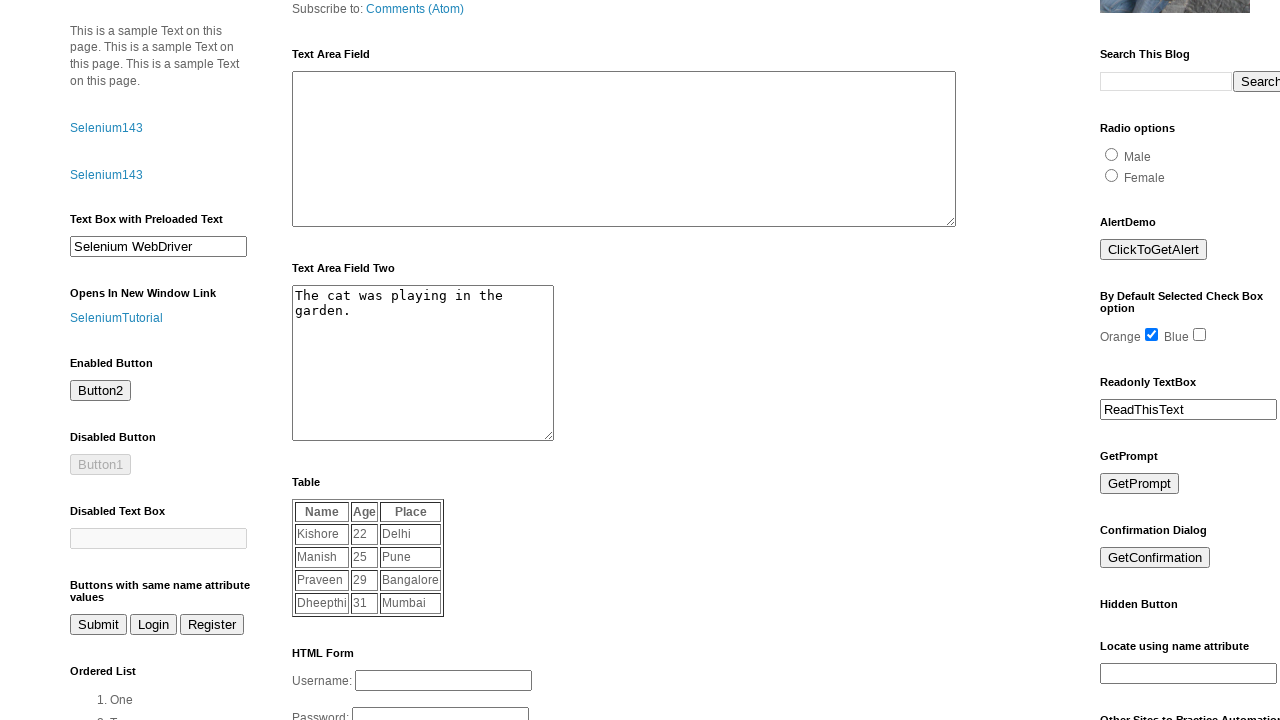

Scrolled up the blog page using mouse wheel
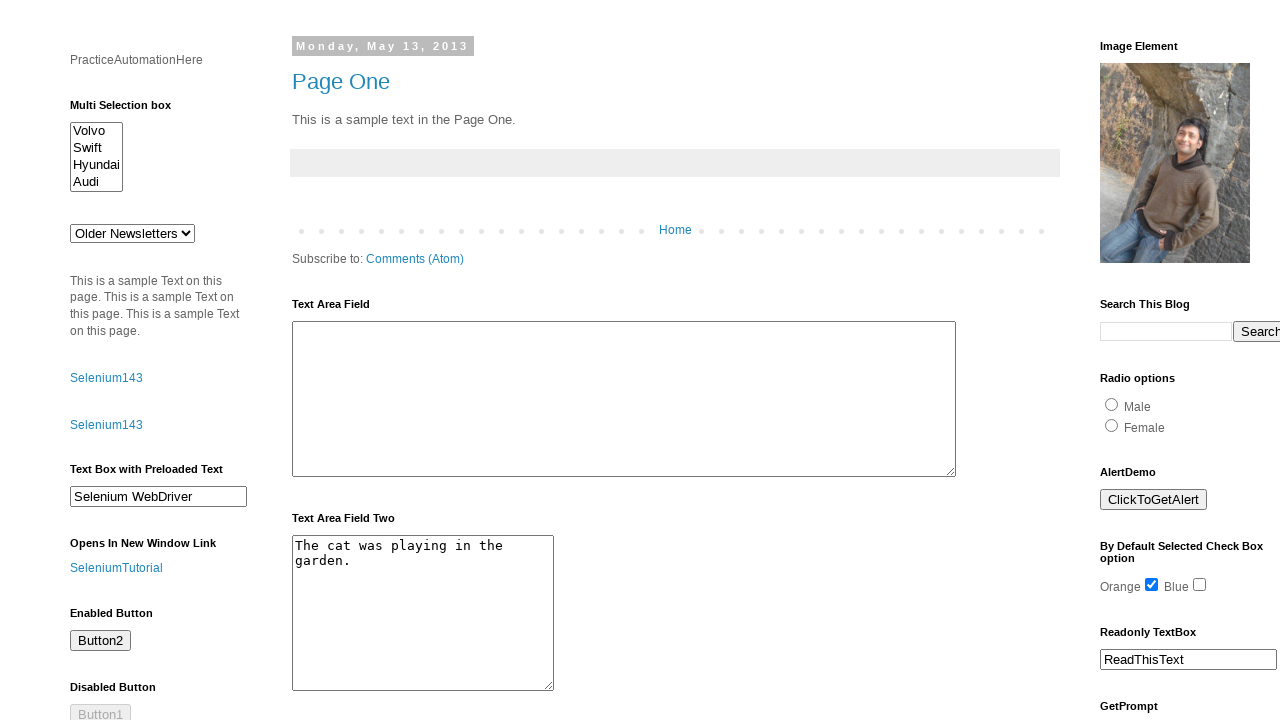

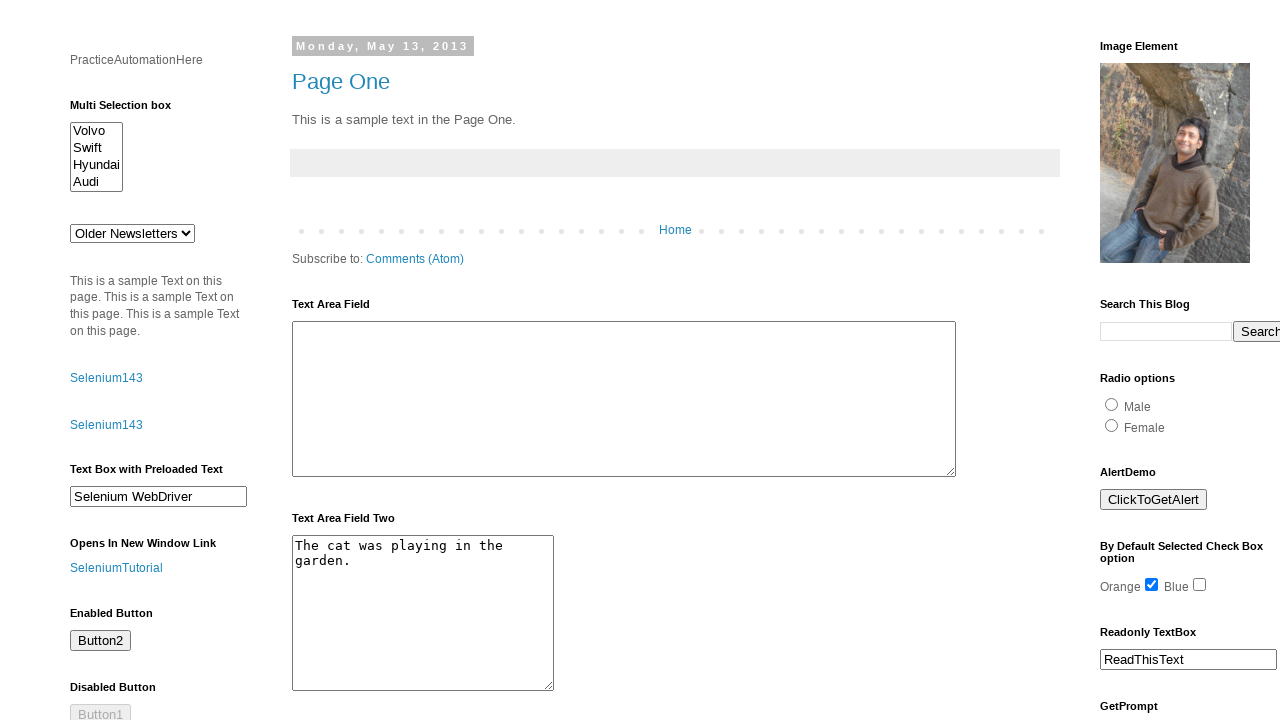